Tests window handling functionality by clicking the Help link which opens a new window, closing a popup in that window, then closing the window and returning to the original window

Starting URL: https://www.redbus.com/

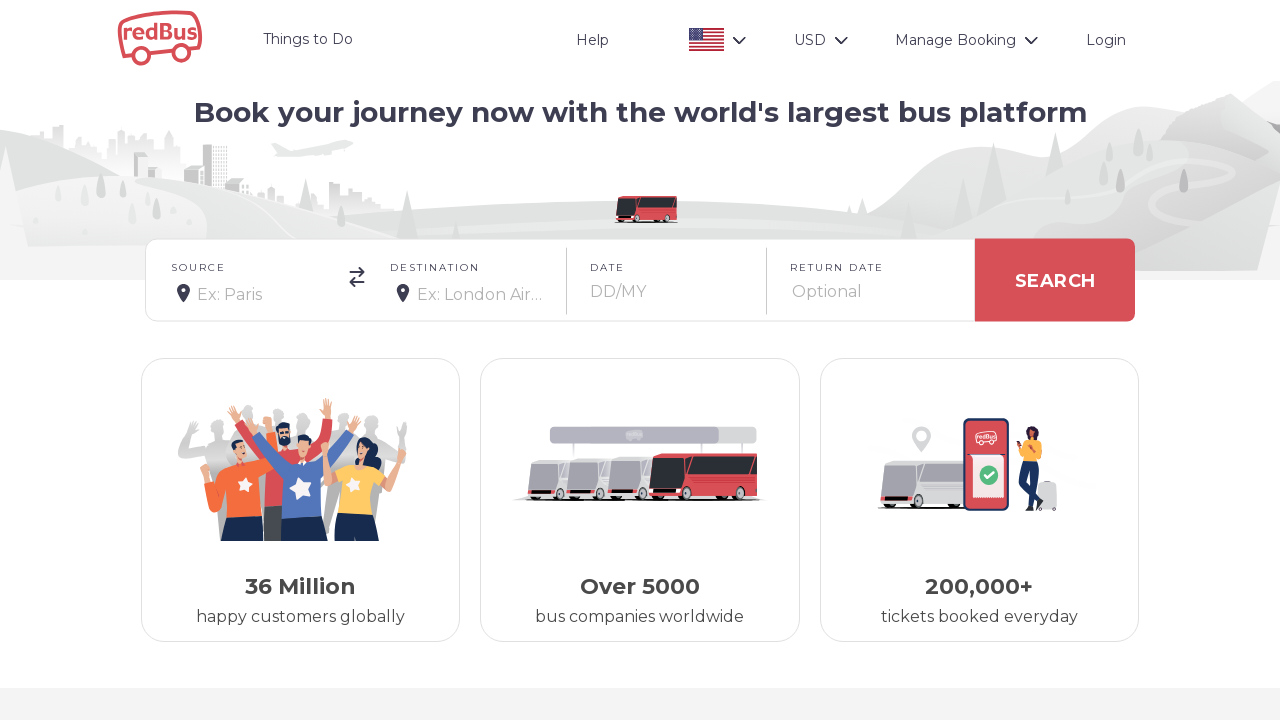

Clicked Help link to open new window at (592, 40) on a:has-text('Help')
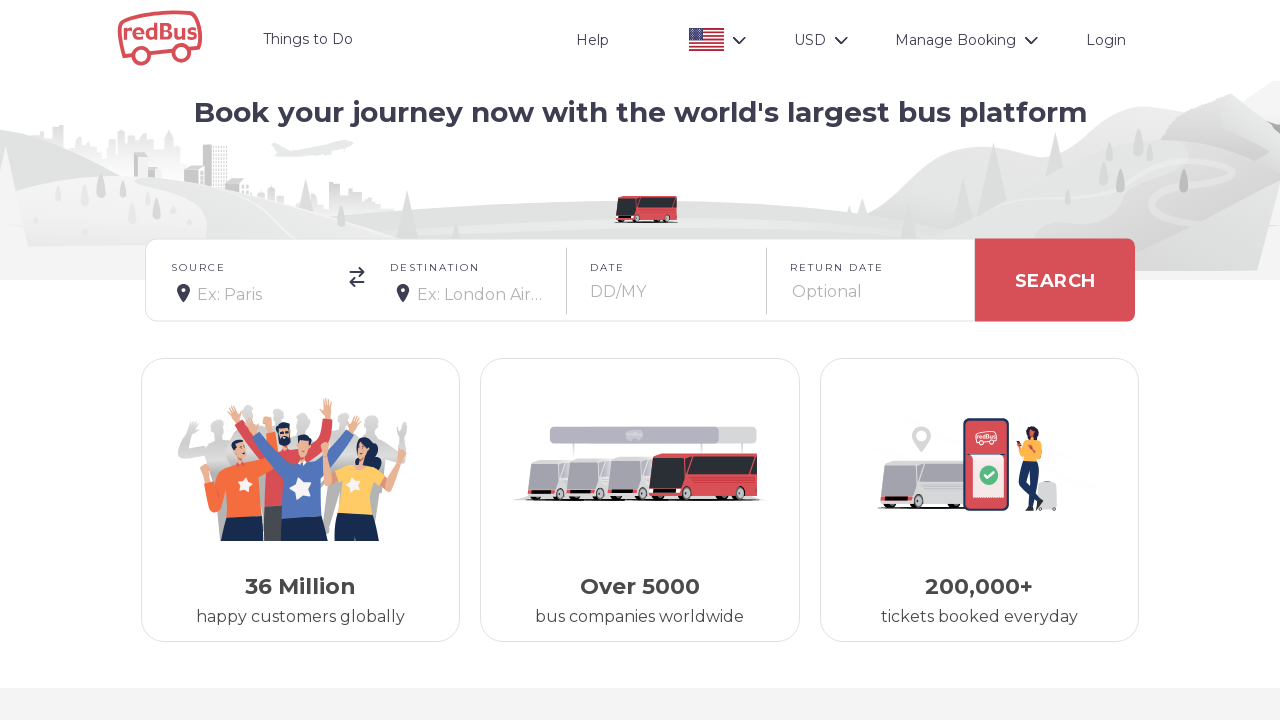

New window opened and page object acquired
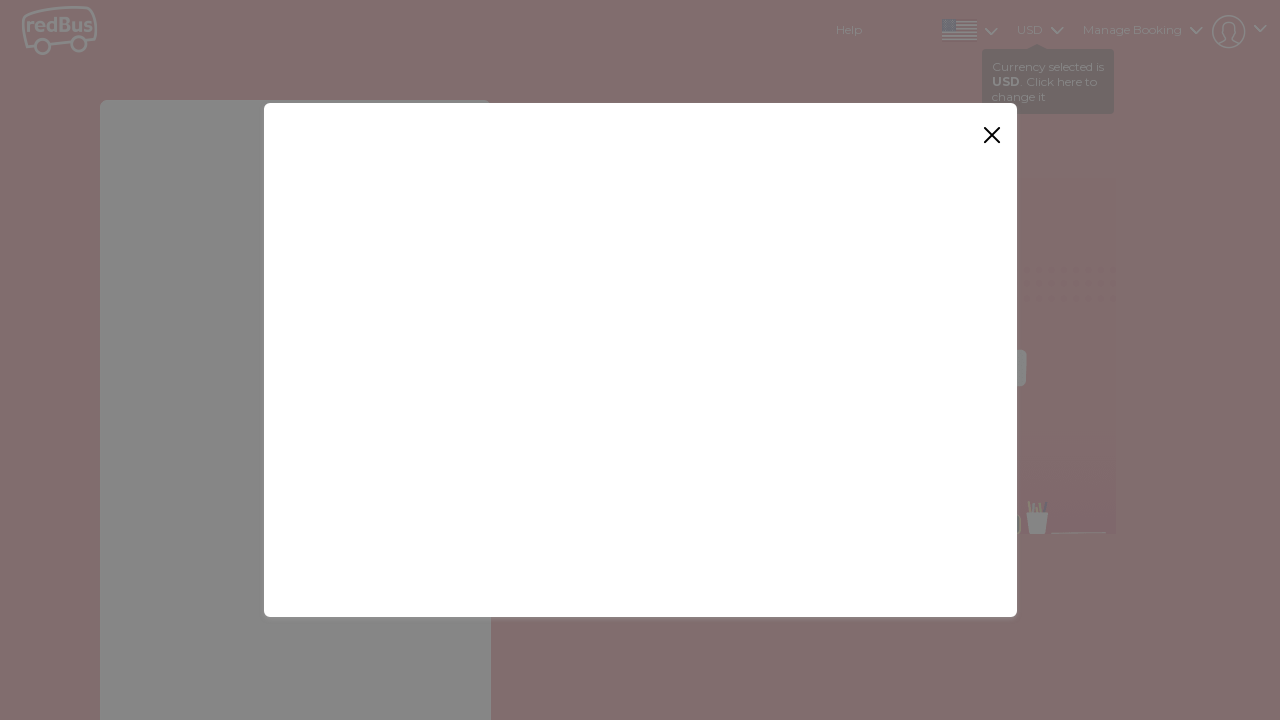

New window page loaded completely
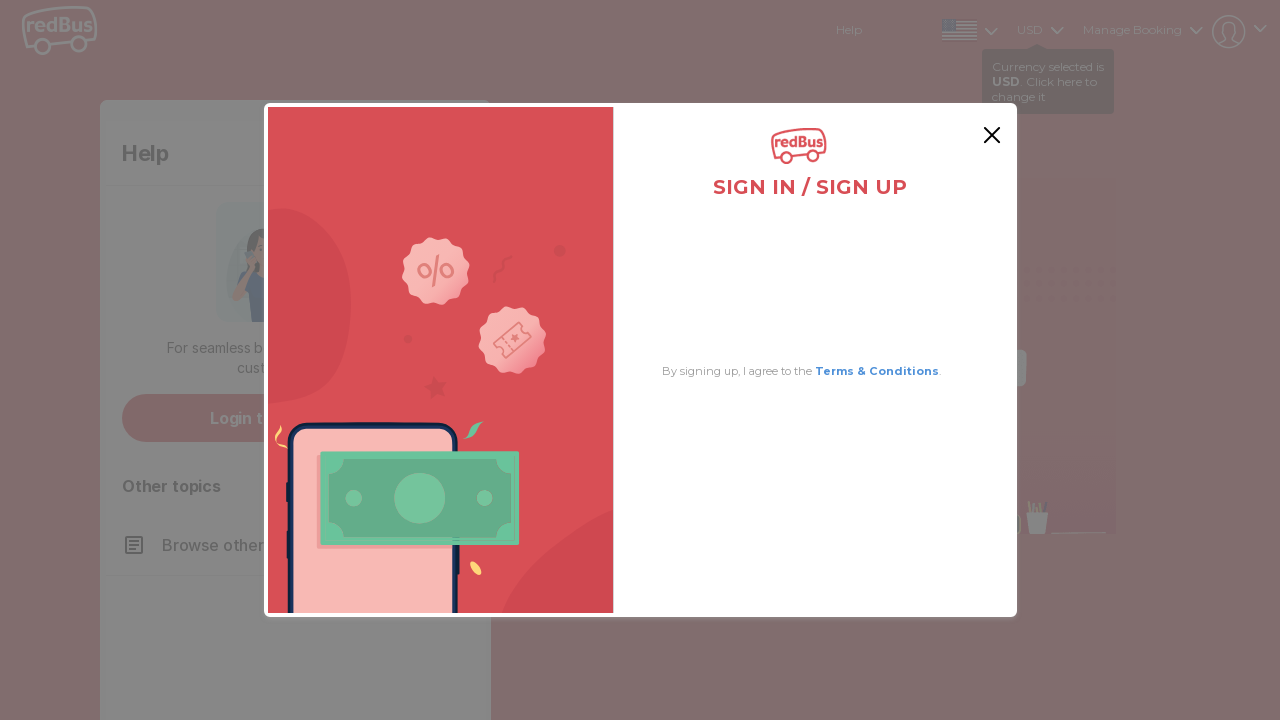

Closed popup in new window by clicking close icon at (992, 136) on xpath=//i[@class='icon-close']
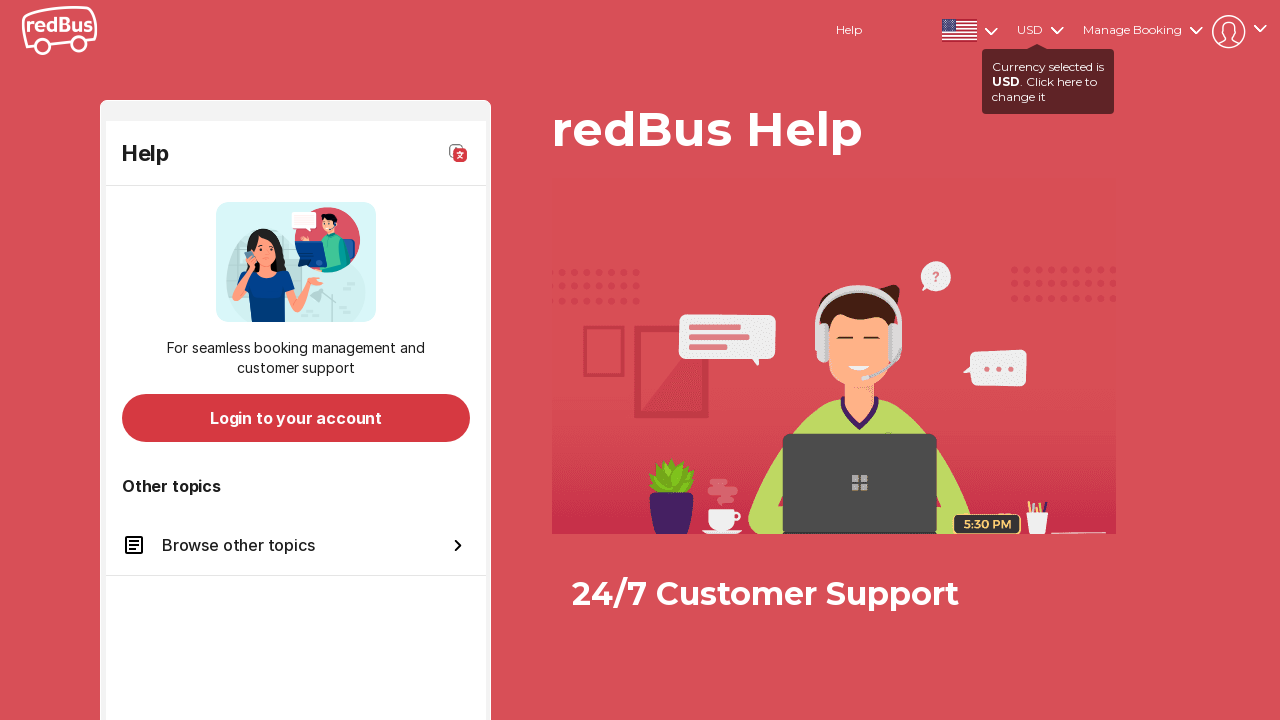

Closed new window
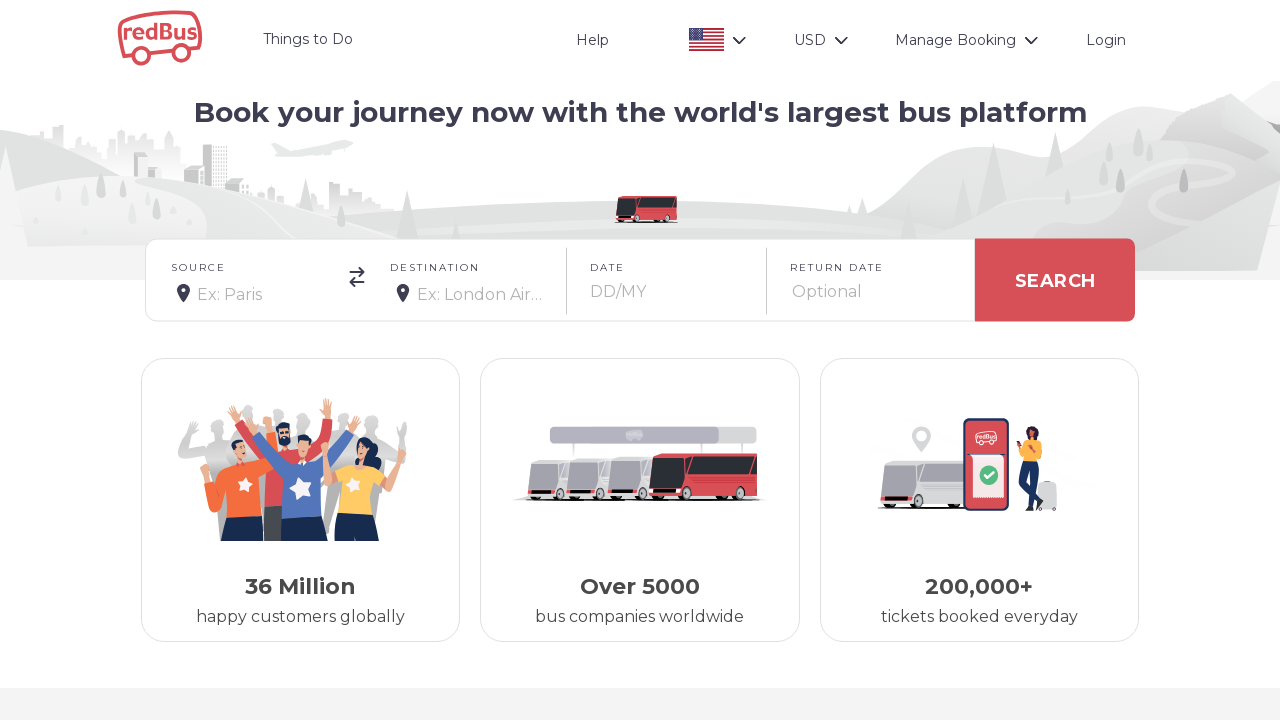

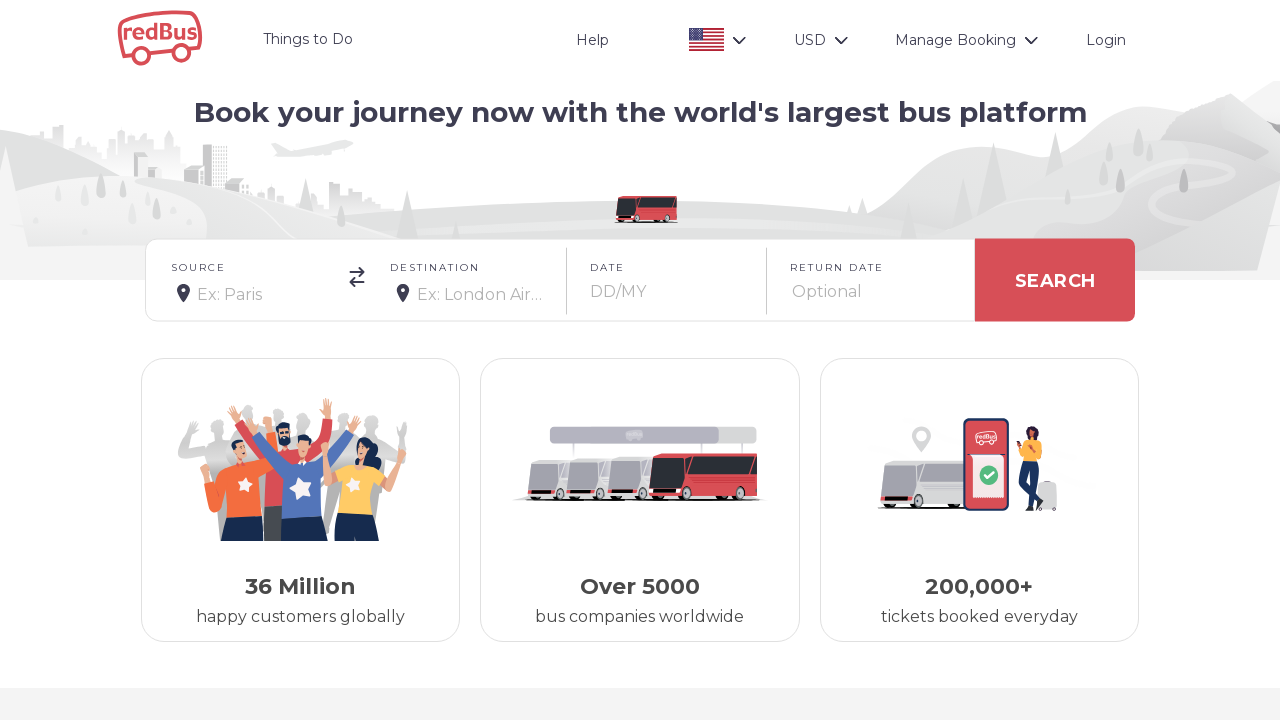